Tests that Andrei Solntsev is shown as the first contributor on the Selenide GitHub repository page by hovering over the first contributor avatar in the sidebar

Starting URL: https://github.com/selenide/selenide

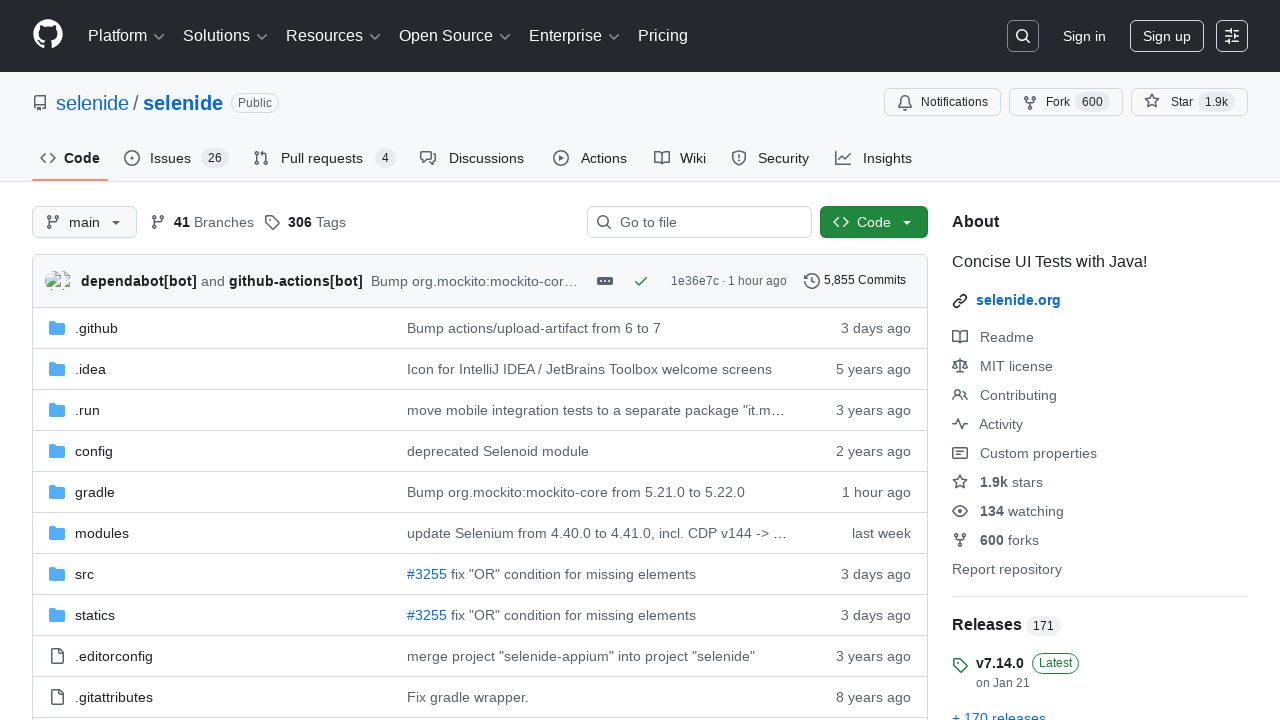

Located Contributors section in sidebar
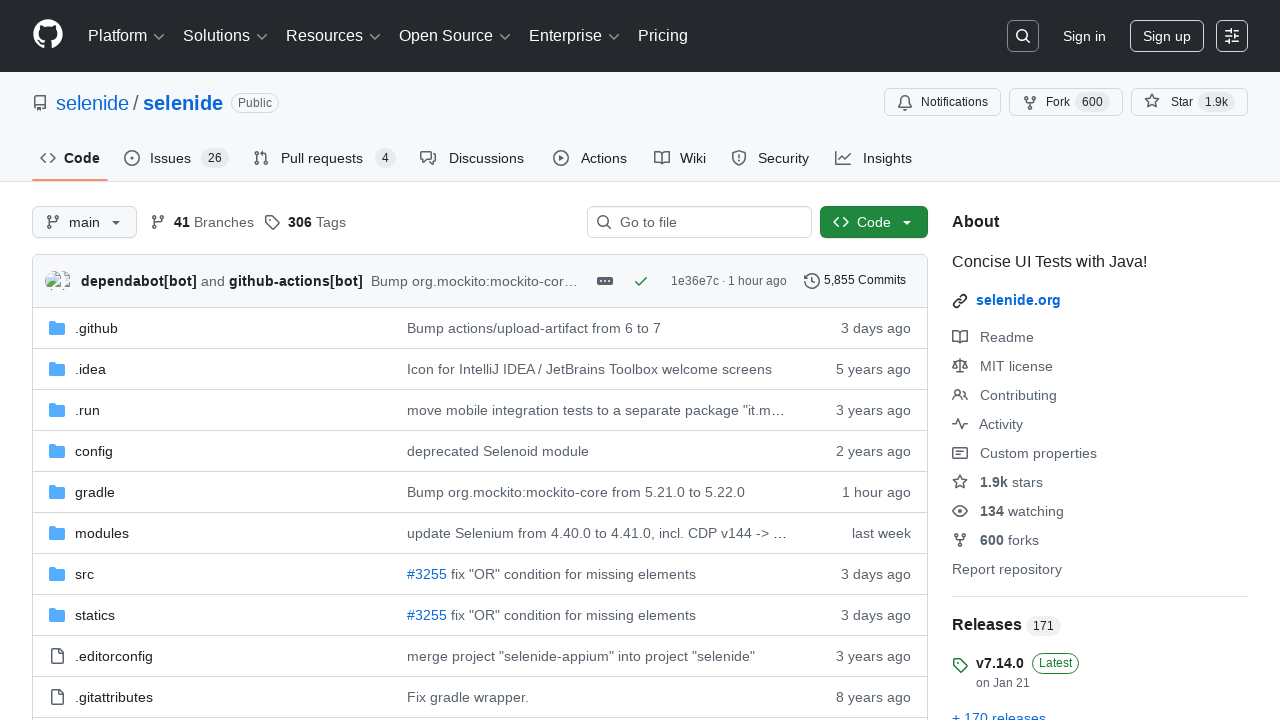

Located first contributor avatar element
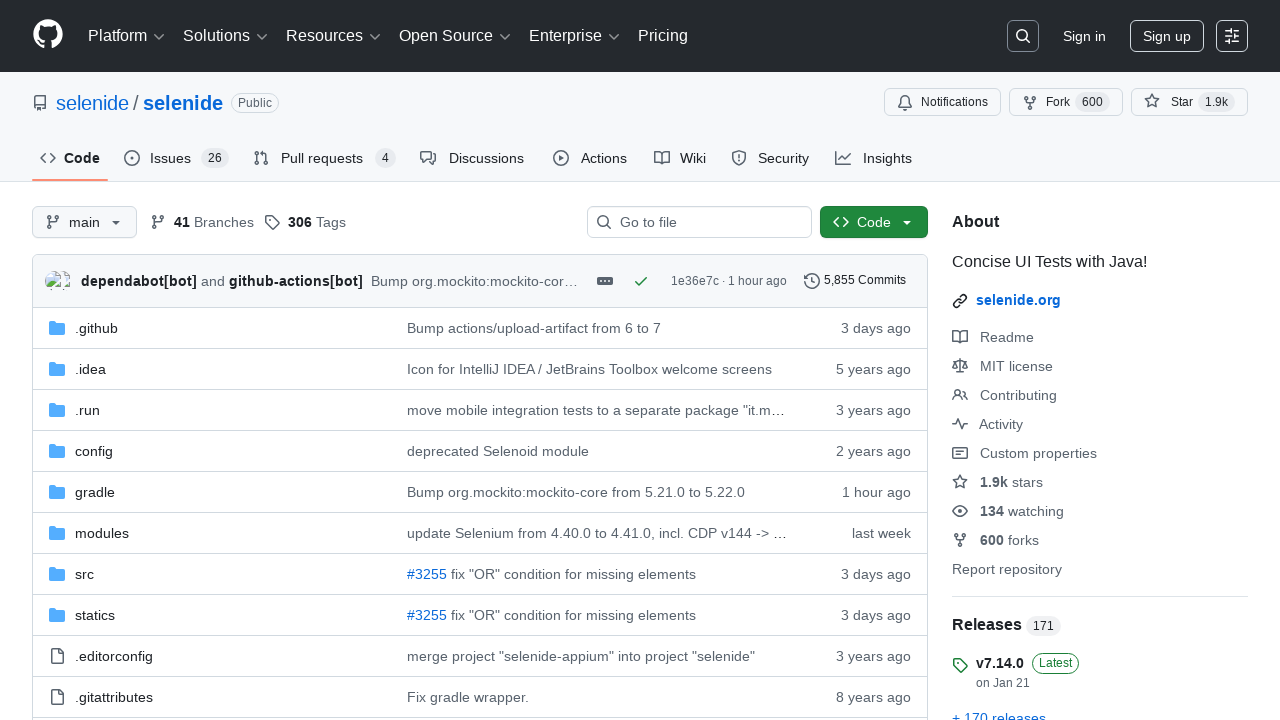

Hovered over first contributor avatar at (968, 360) on div.Layout-sidebar >> internal:text="Contributors"i >> xpath=ancestor::h2/follow
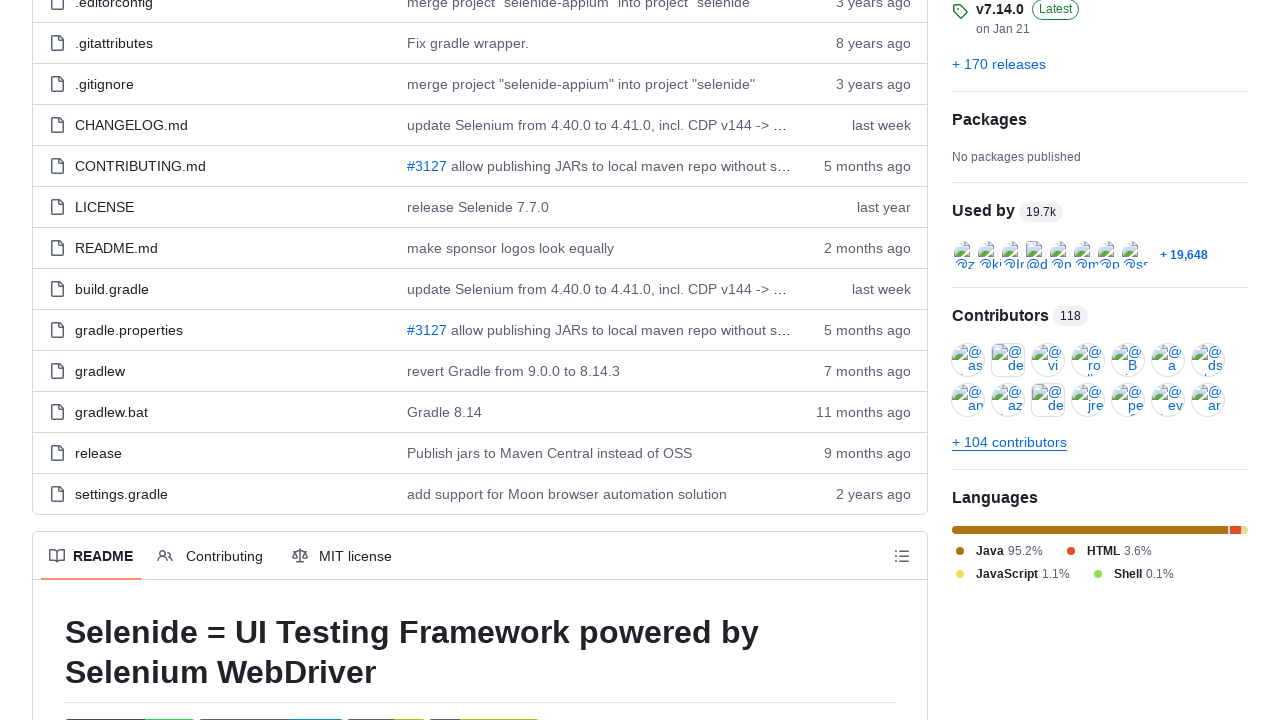

Popover message selector is present in DOM
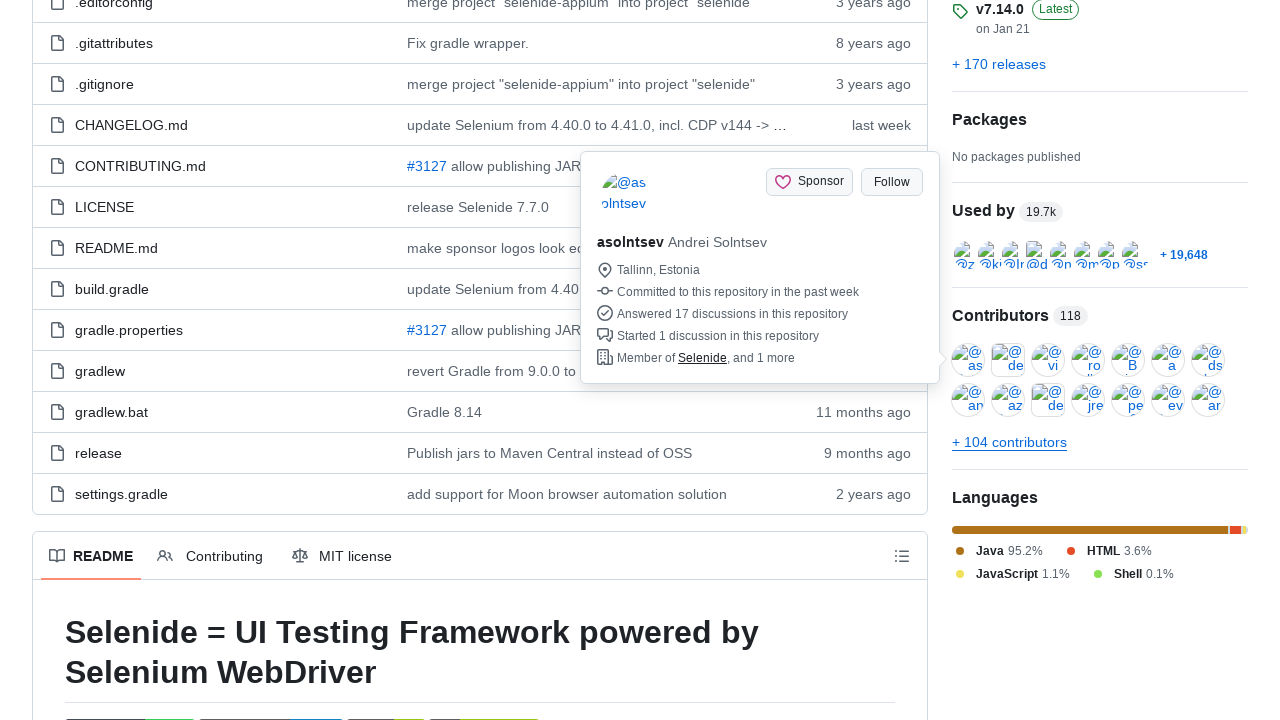

Popover message became visible
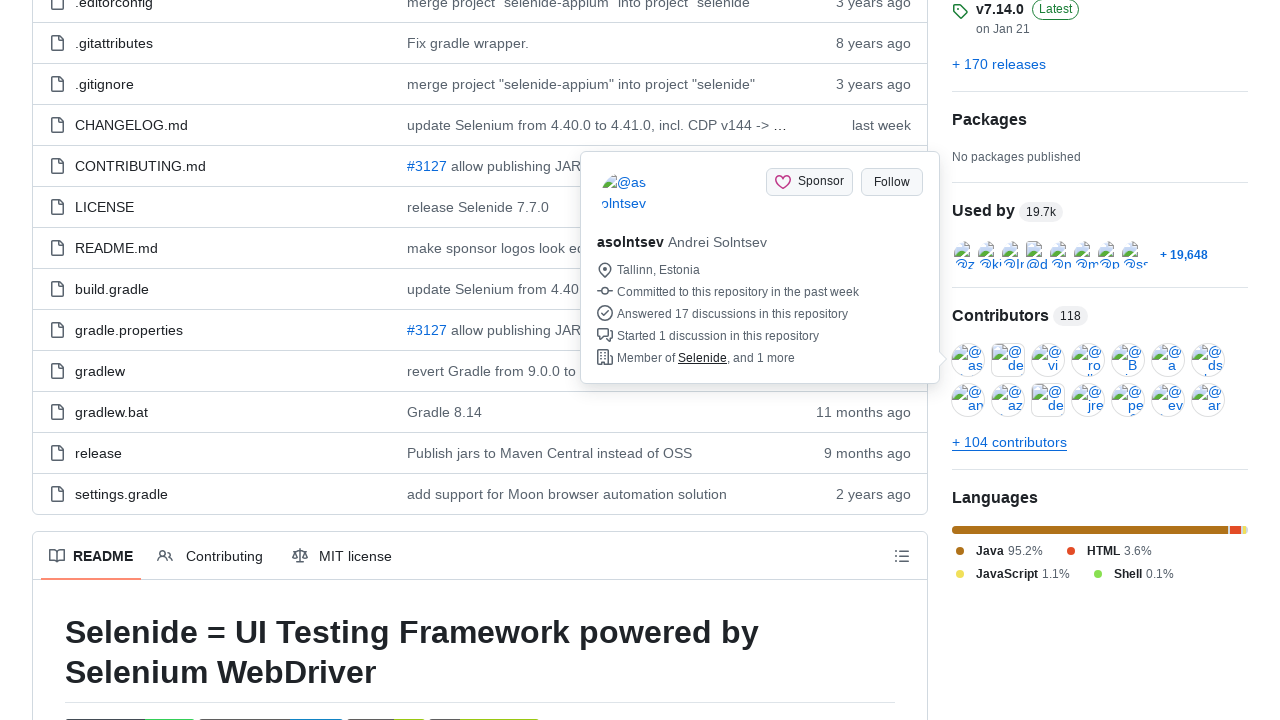

Verified 'Andrei Solntsev' is displayed in popover message
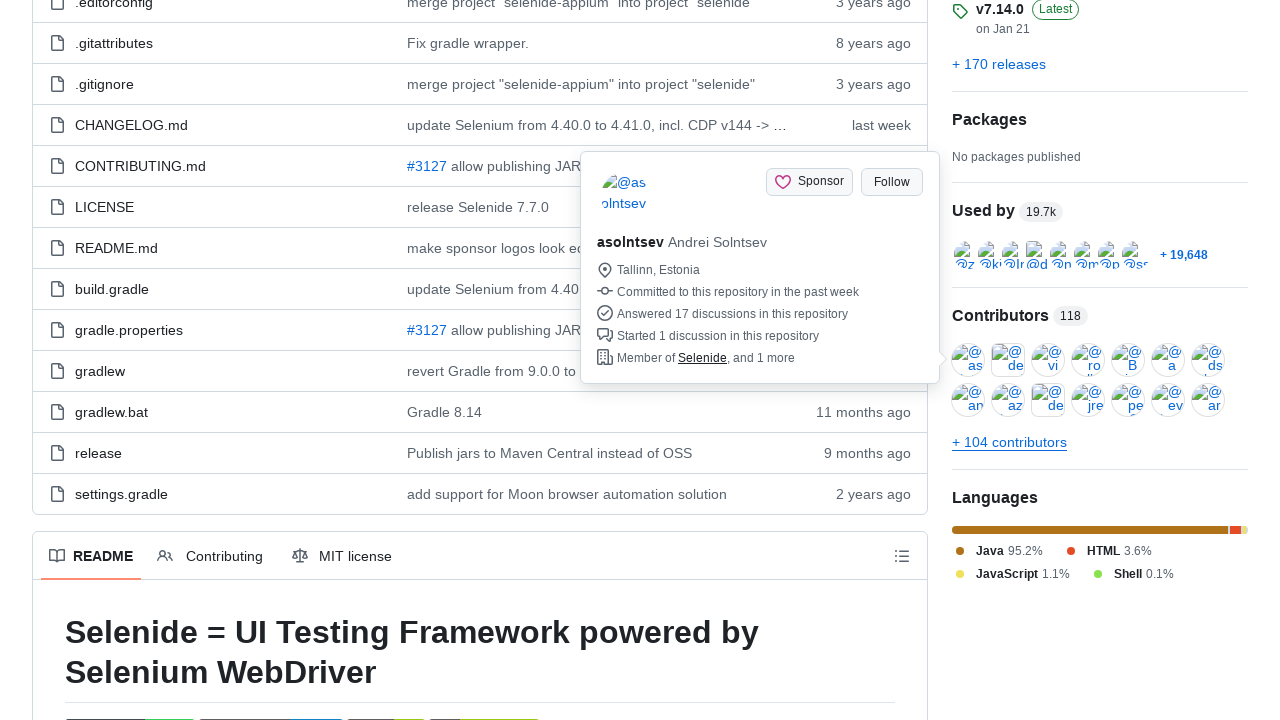

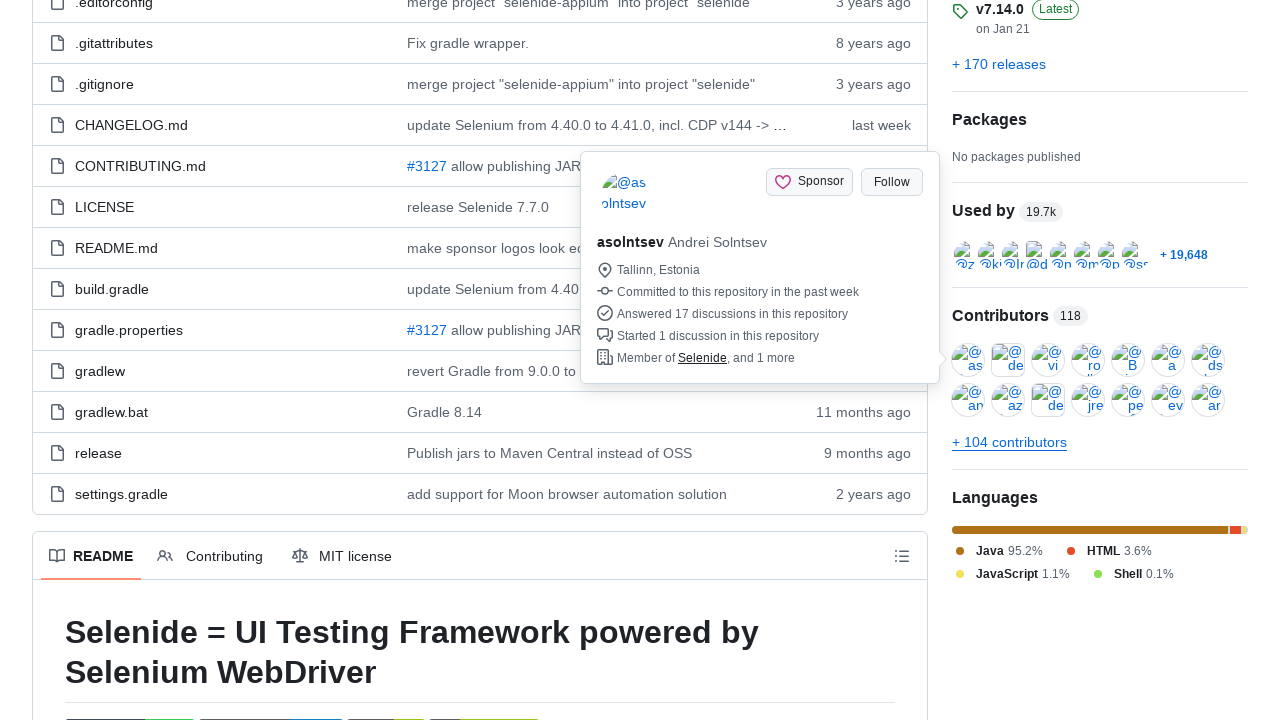